Tests double-click functionality by performing a double-click action on a "Copy Text" button on a test automation practice website.

Starting URL: http://testautomationpractice.blogspot.com/

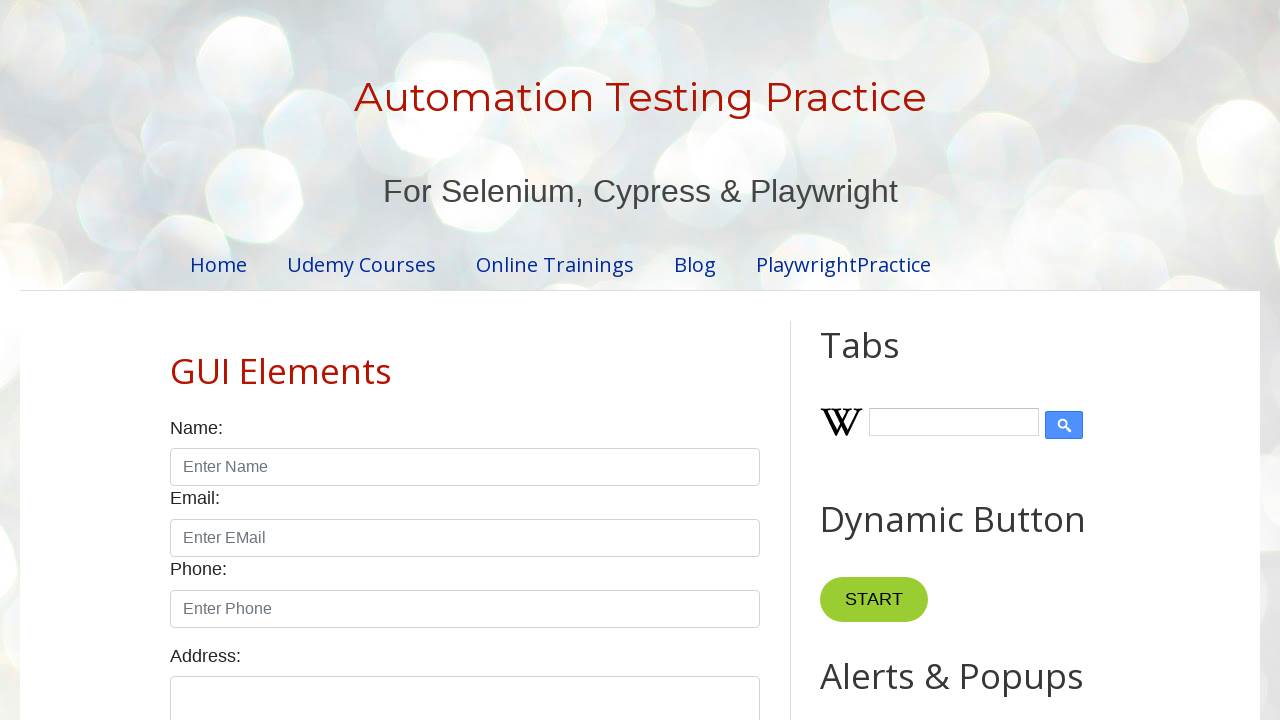

Located and waited for 'Copy Text' button to become visible
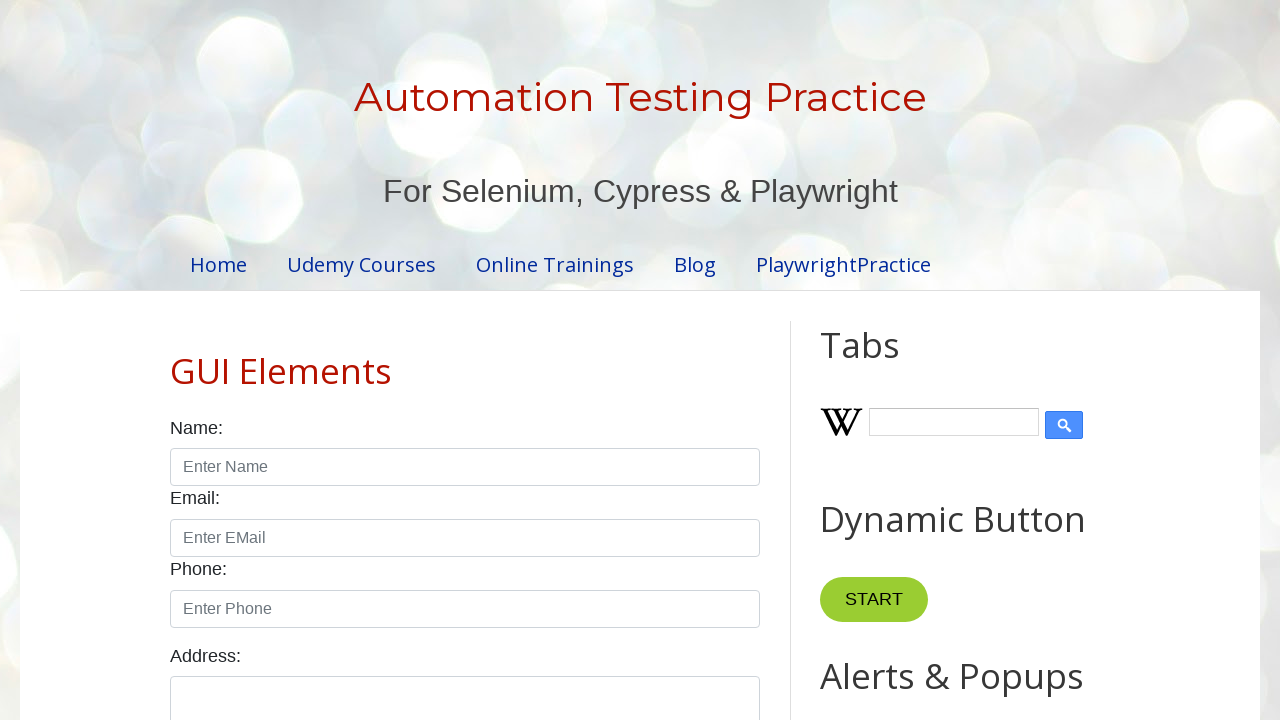

Double-clicked the 'Copy Text' button at (885, 360) on xpath=//button[text()='Copy Text']
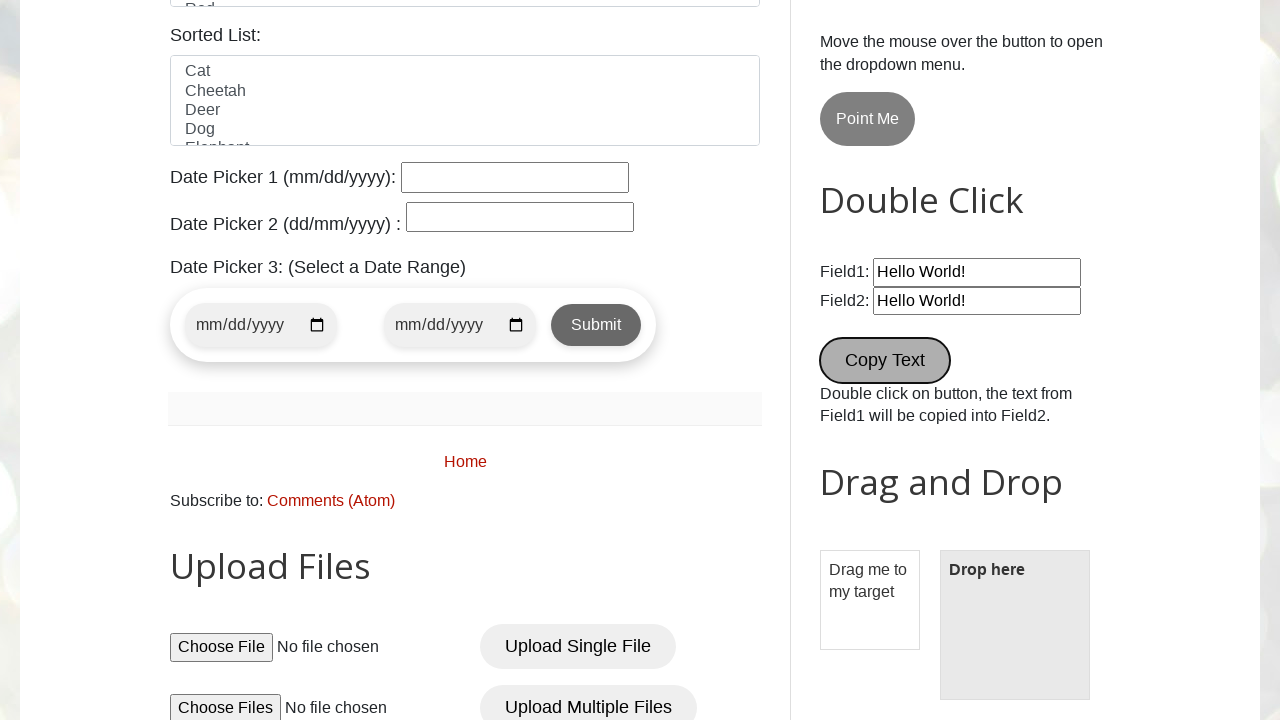

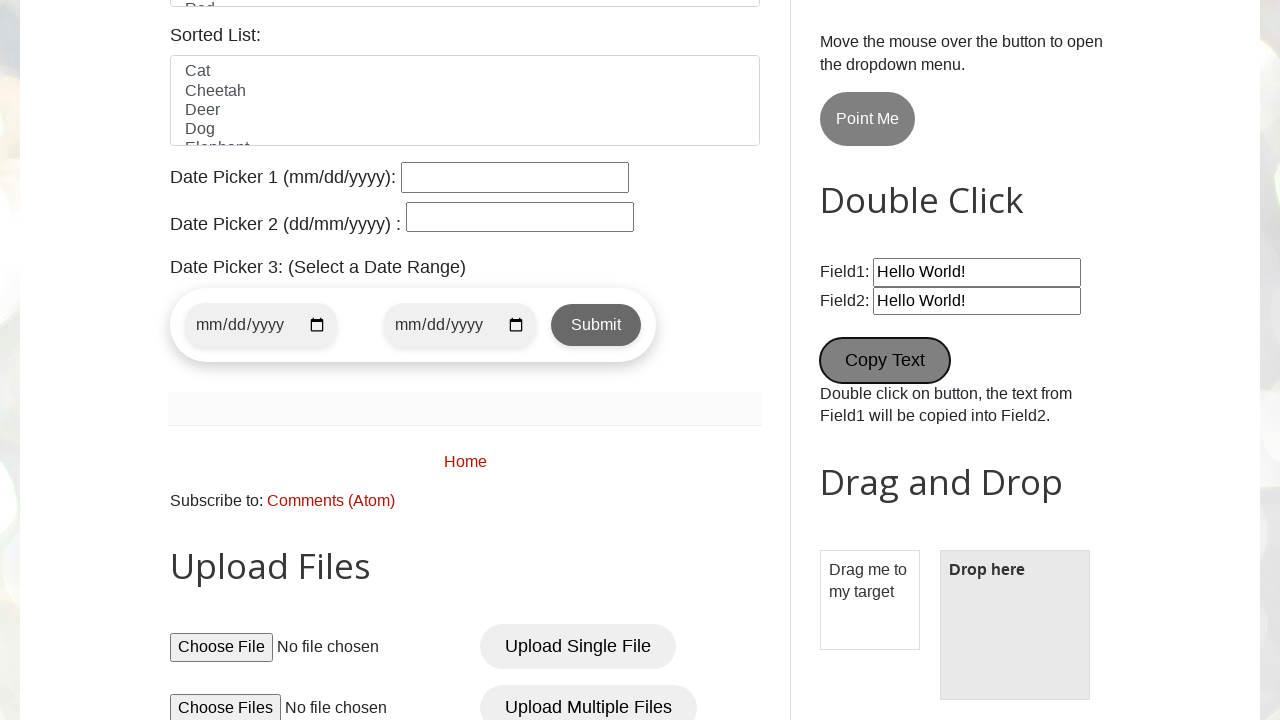